Tests the text box input functionality on a demo QA page by filling in the full name field with a sample name.

Starting URL: https://demoqa.com/text-box

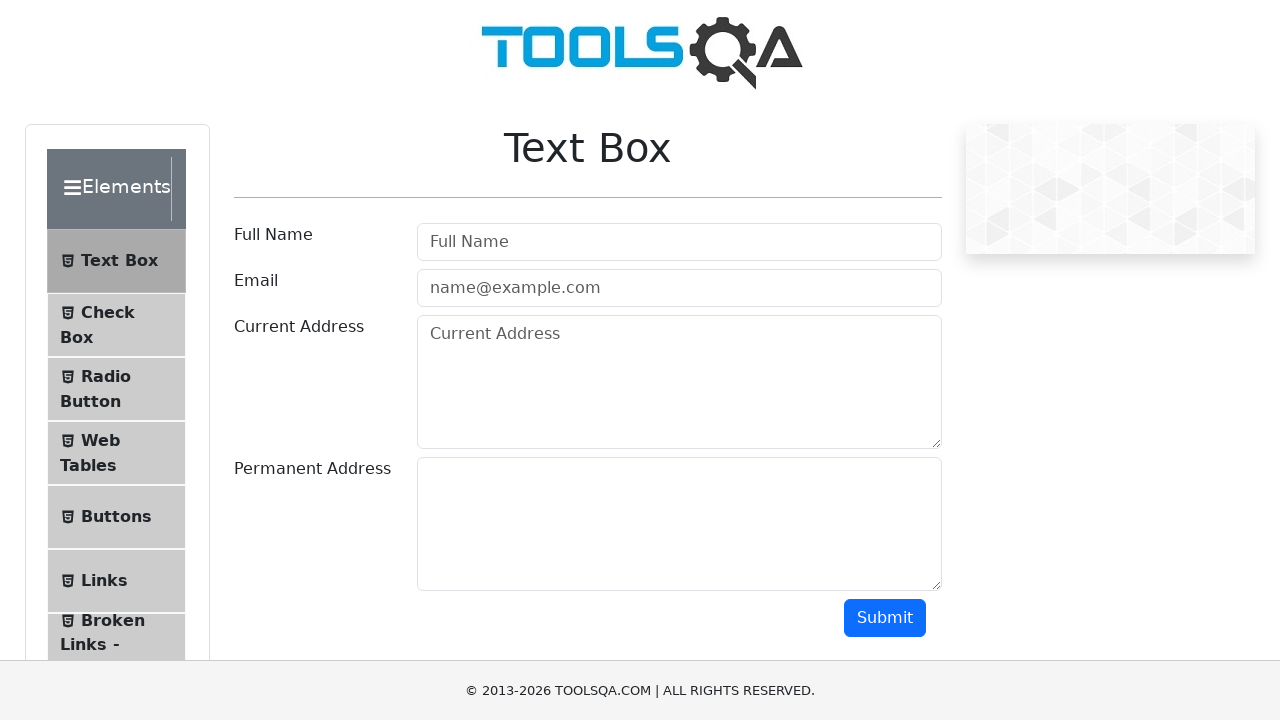

Filled full name field with 'Simas B.' on #userName
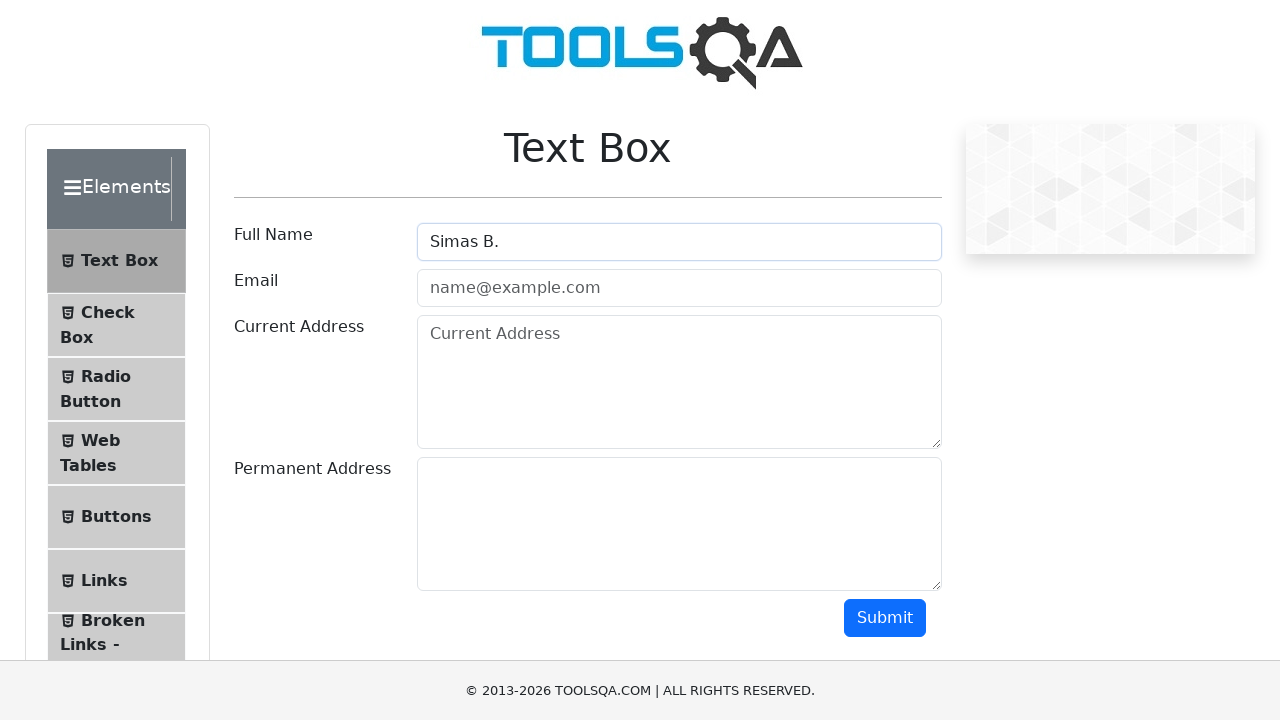

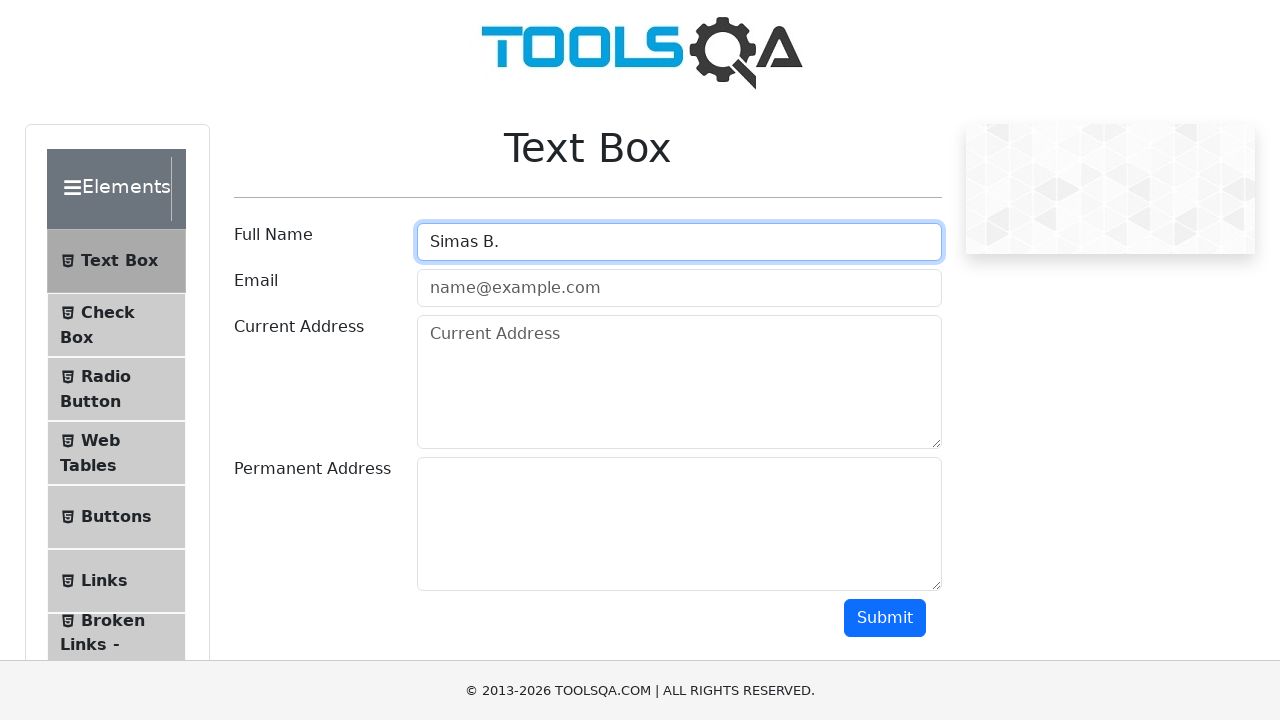